Tests browser window handling by clicking a button to open multiple new windows, then closing all child windows while keeping the parent window open.

Starting URL: https://demoqa.com/browser-windows

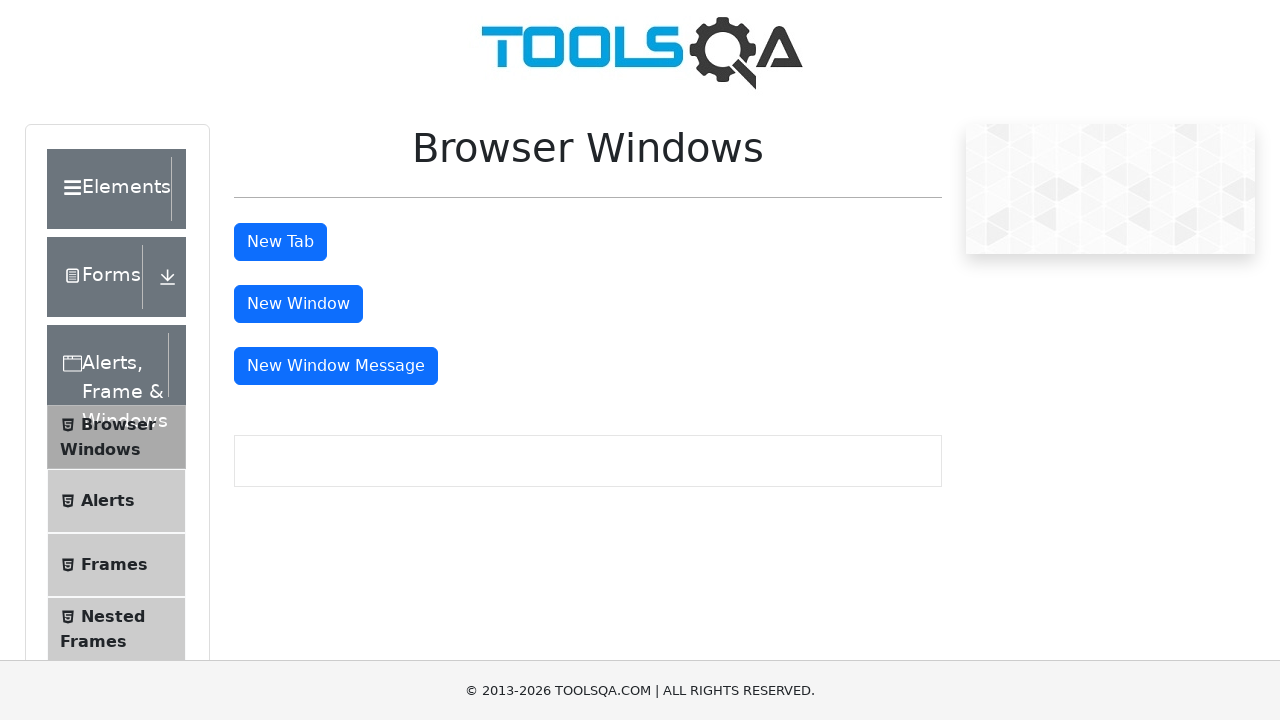

Stored reference to original parent window
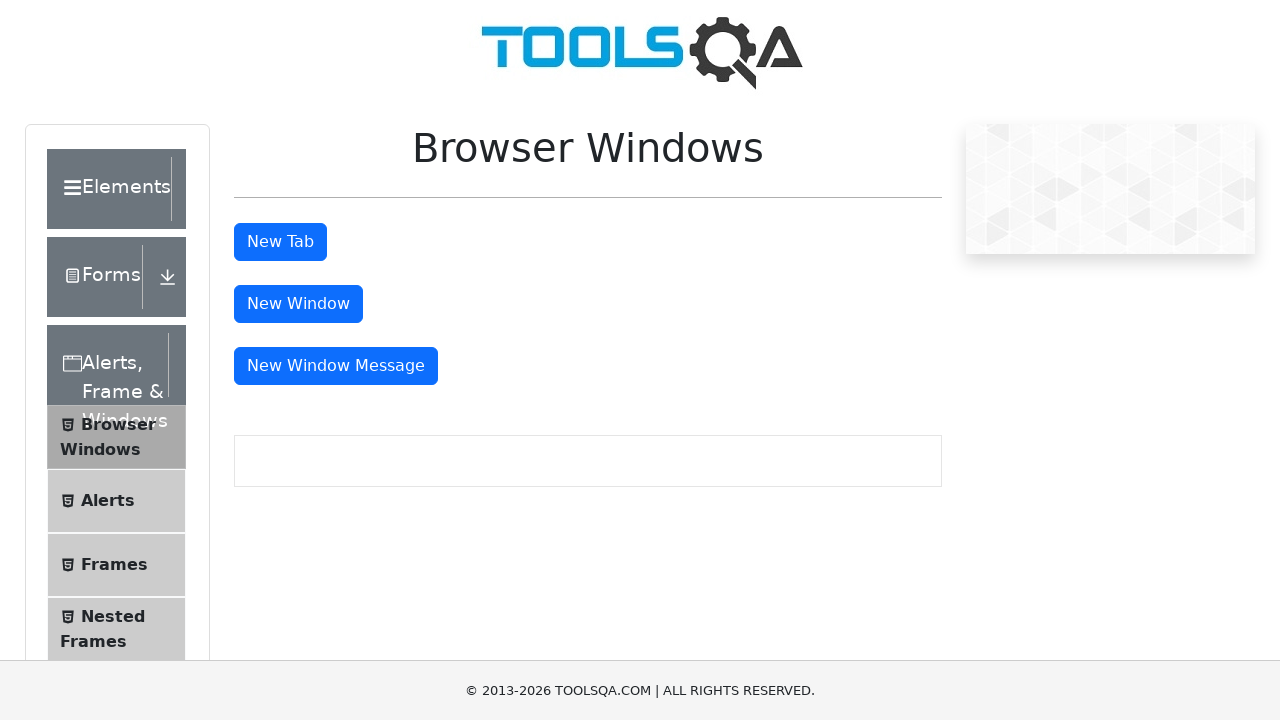

Clicked button to open first child window at (298, 304) on #windowButton
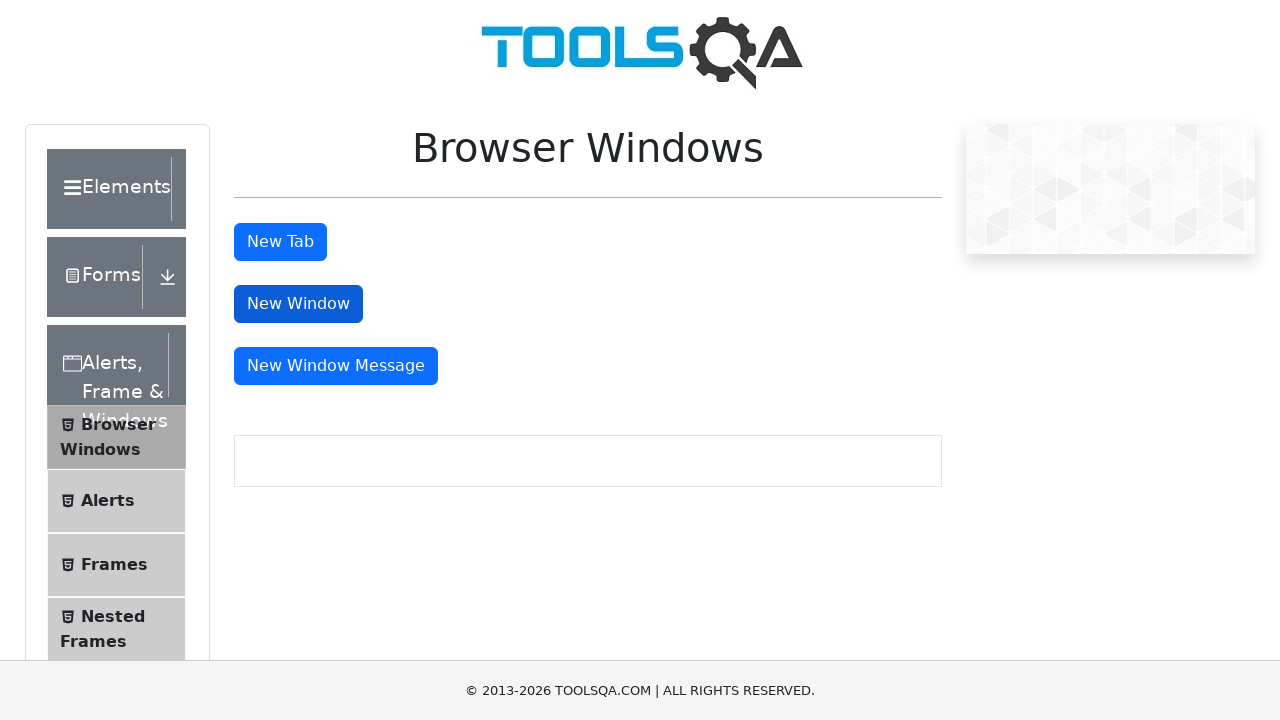

Clicked button to open second child window at (298, 304) on #windowButton
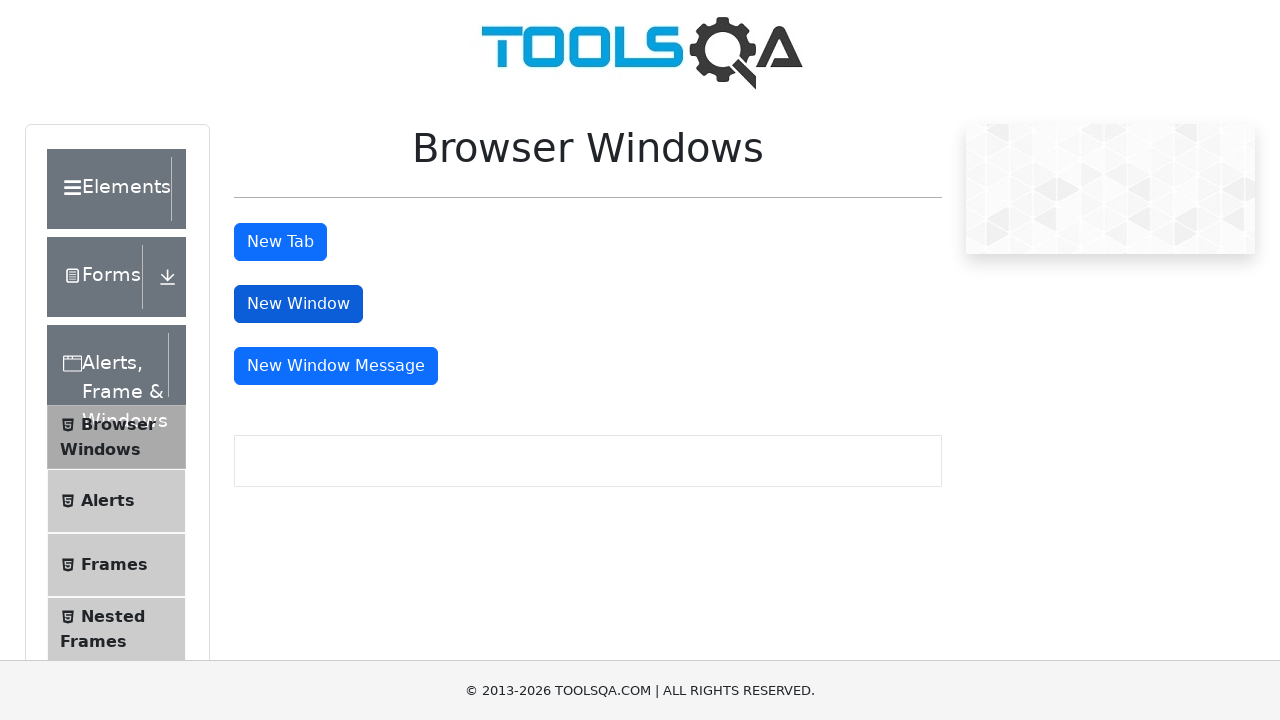

Clicked button to open third child window at (298, 304) on #windowButton
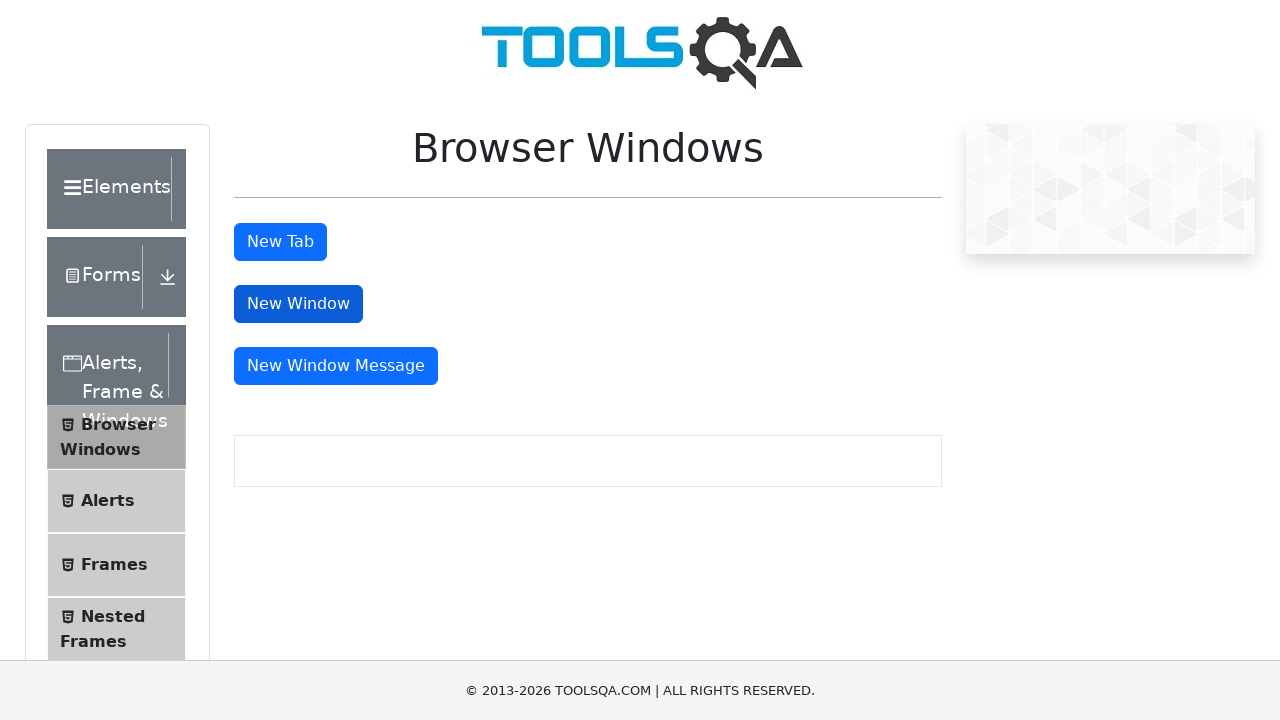

Closed a child window
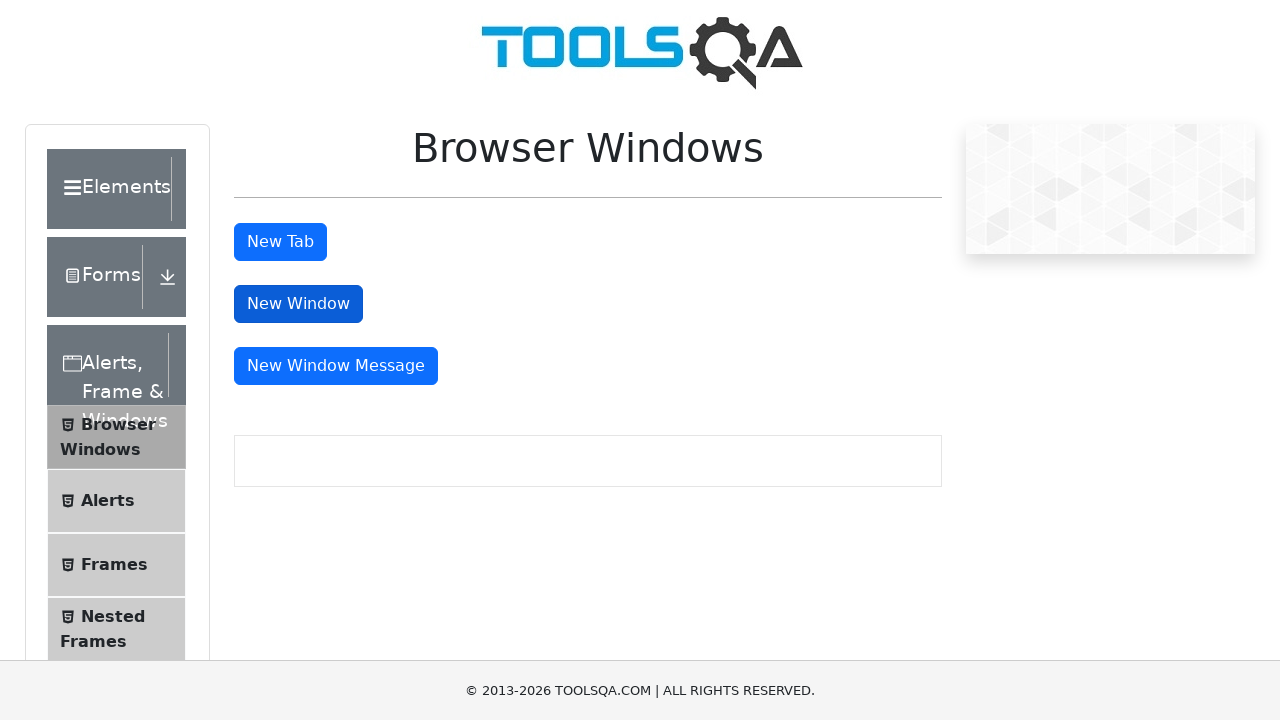

Closed a child window
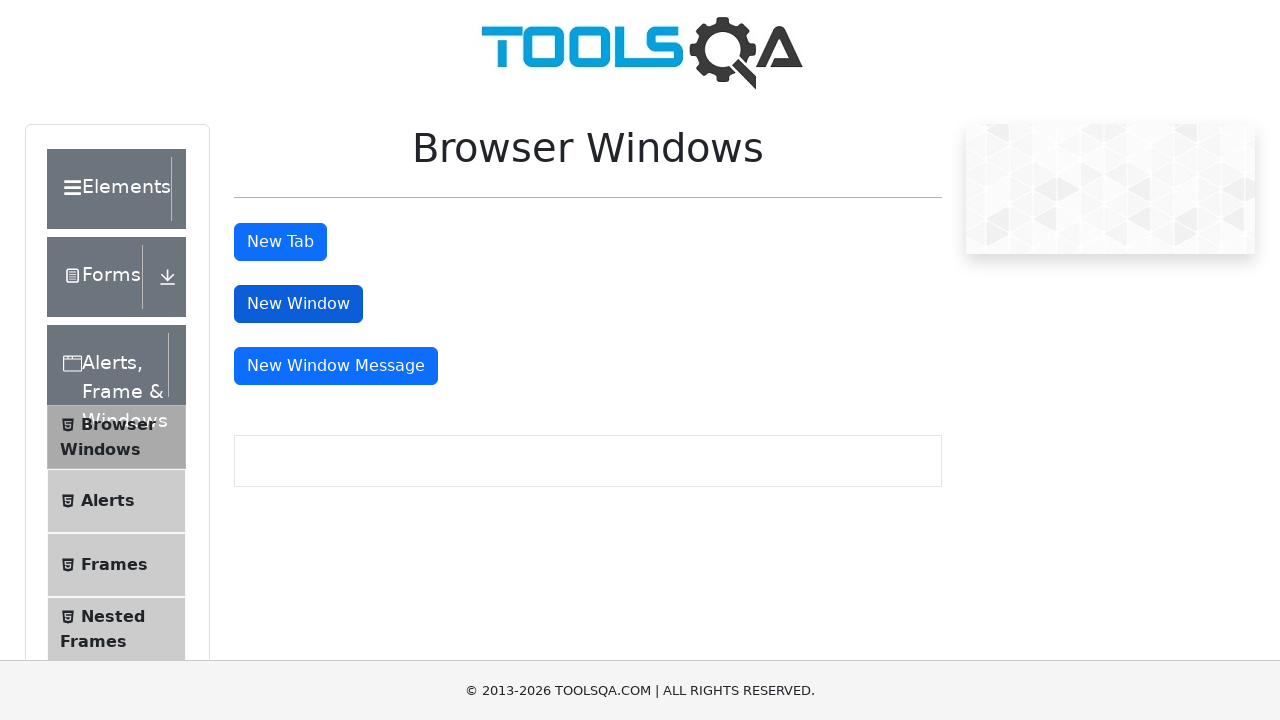

Closed a child window
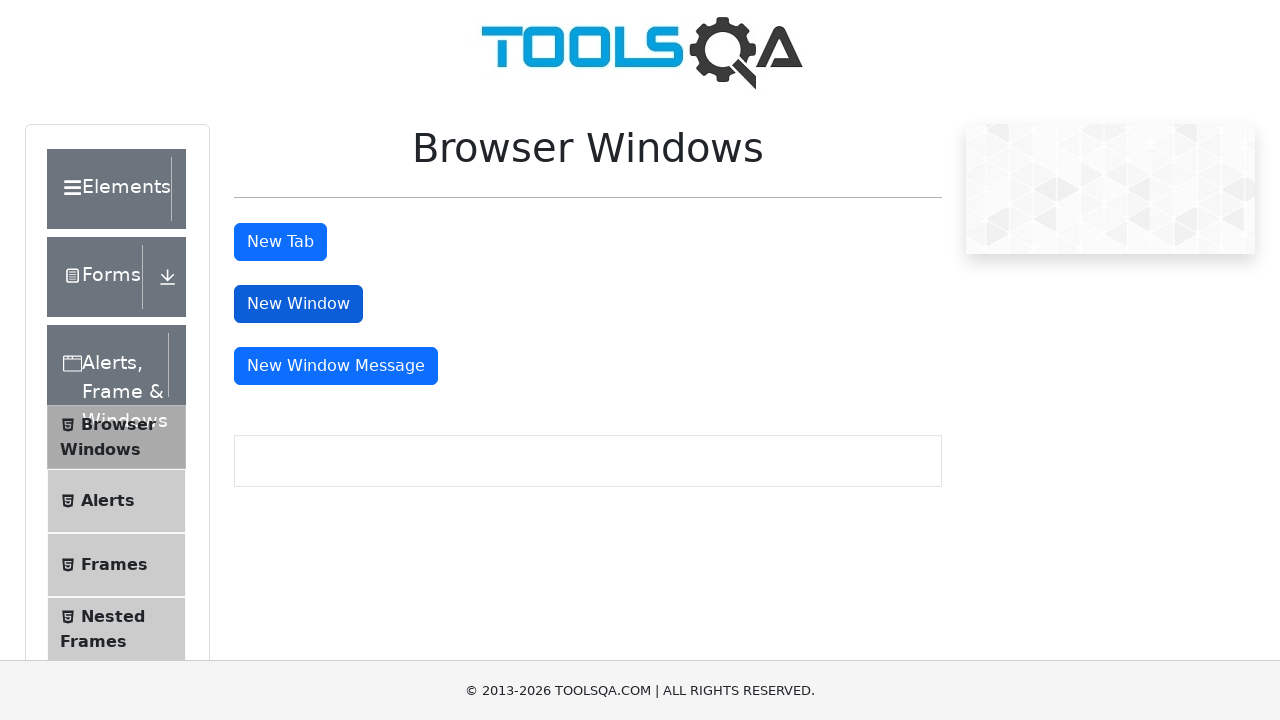

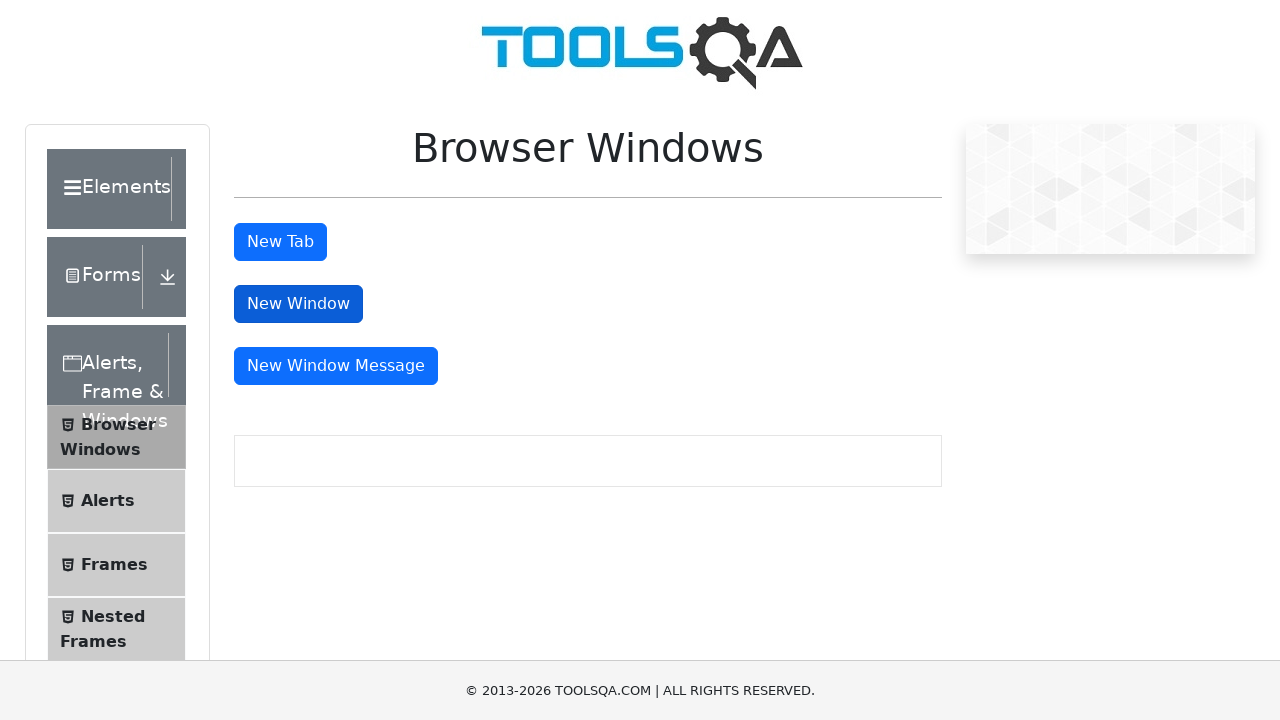